Tests double-click functionality on a button and verifies the success message is displayed

Starting URL: https://demoqa.com/buttons

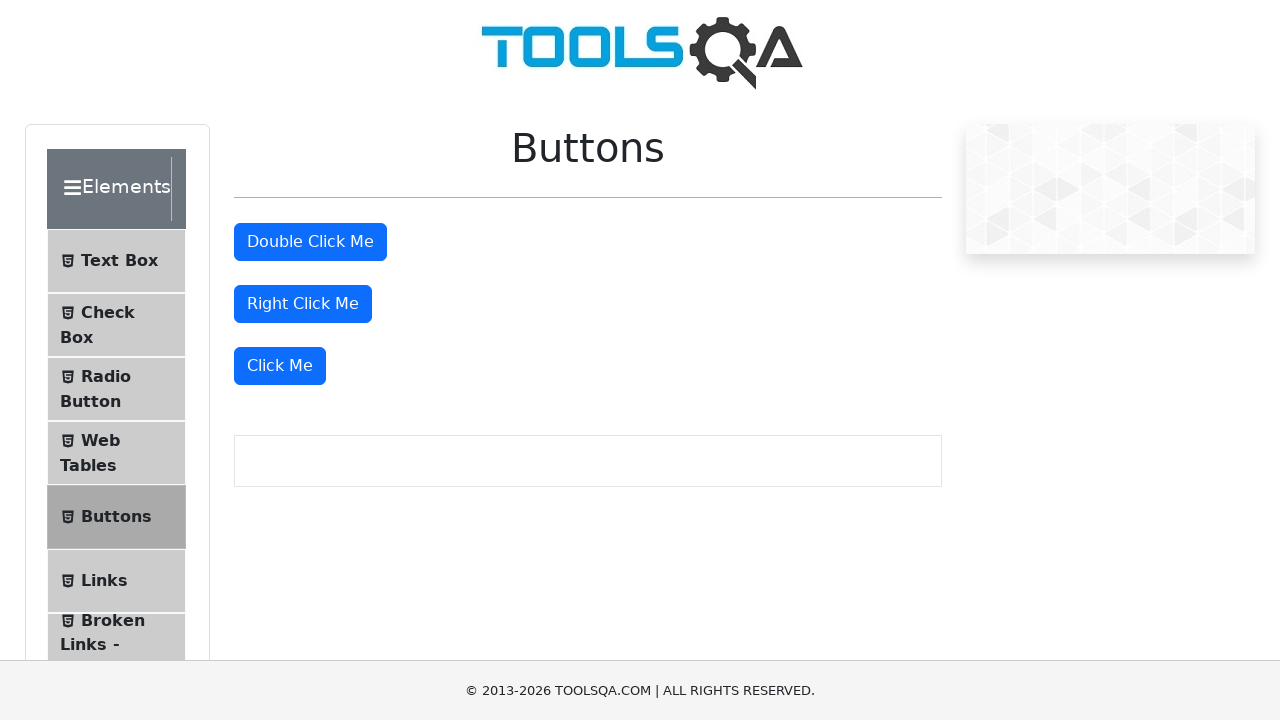

Double-clicked the double click button at (310, 242) on #doubleClickBtn
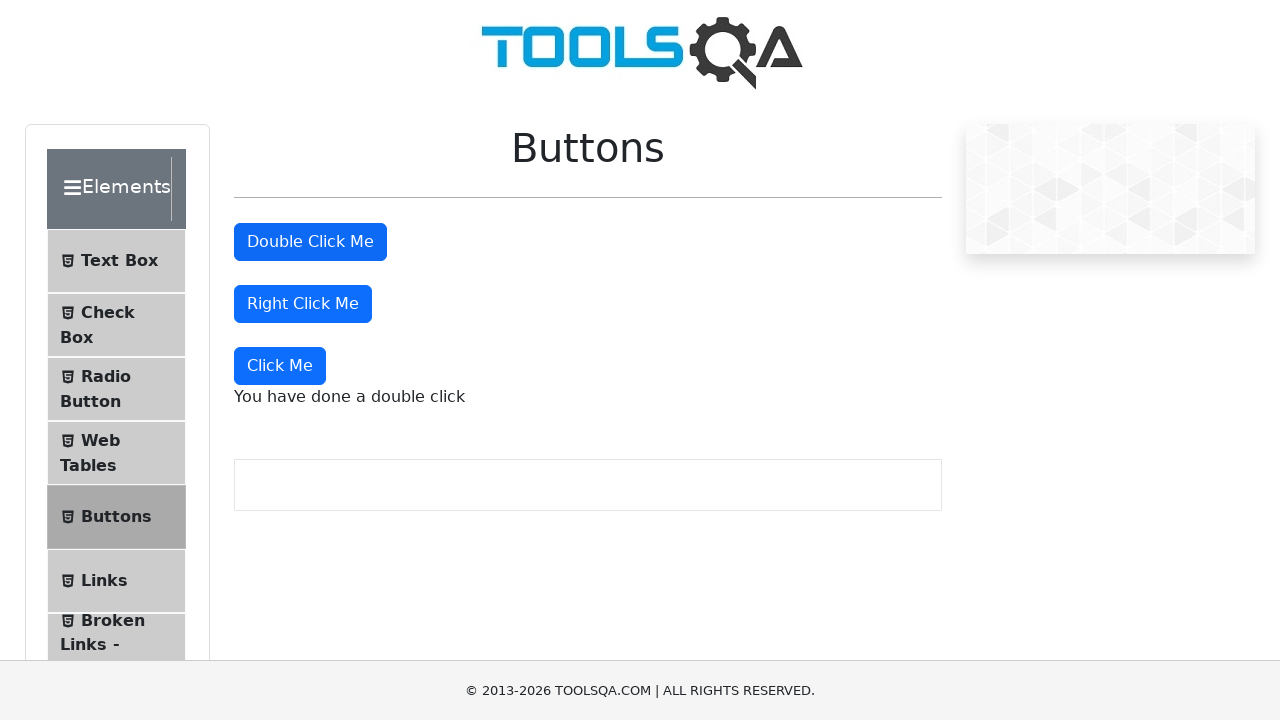

Located the double click message element
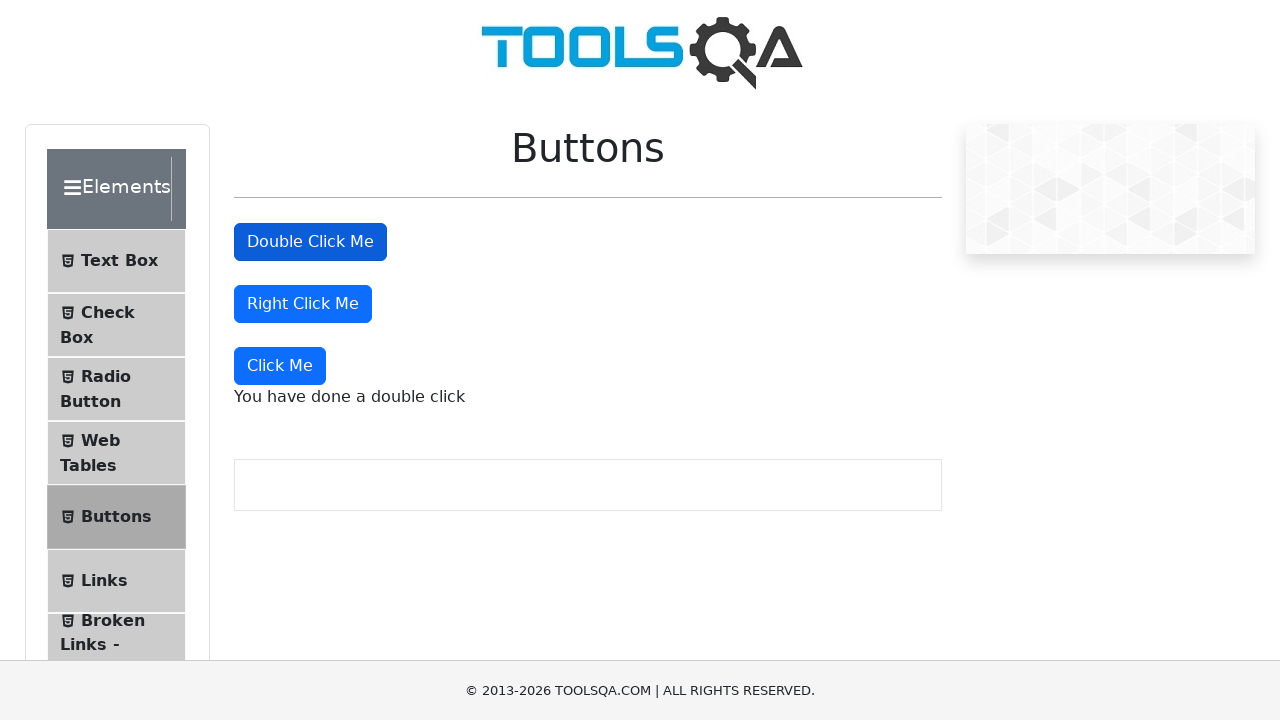

Scrolled double click message into view if needed
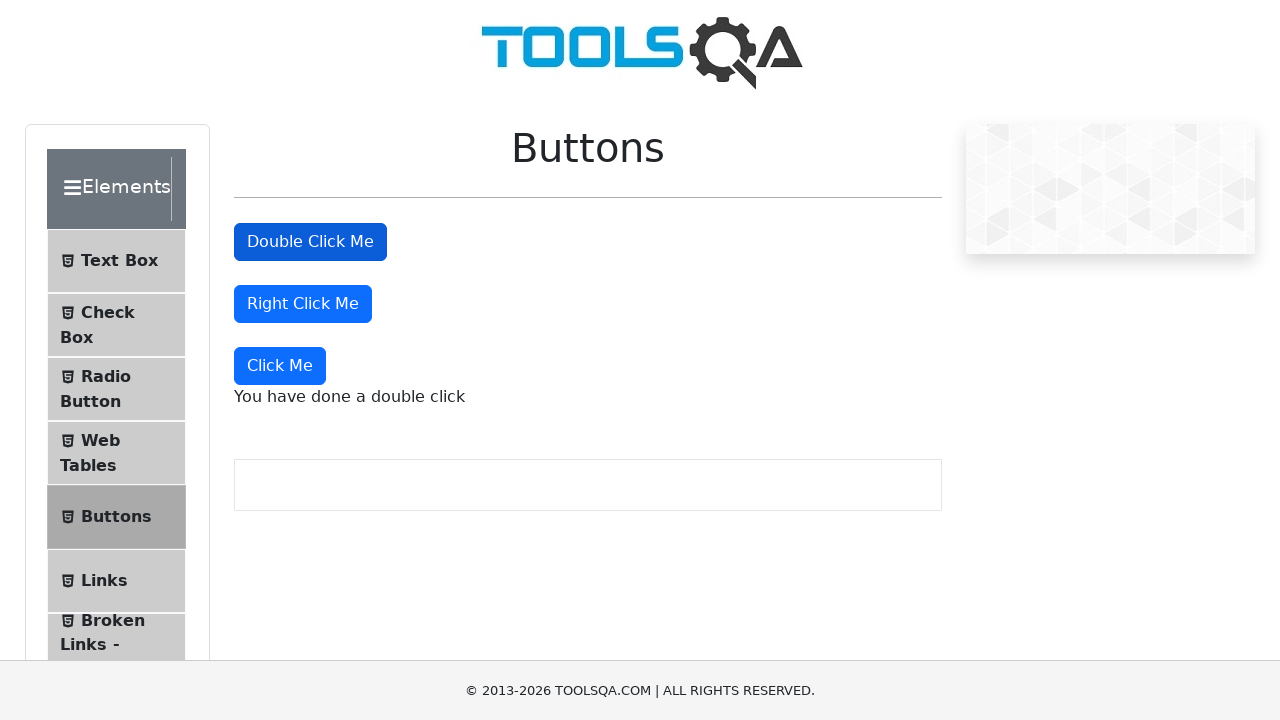

Verified success message 'You have done a double click' is displayed
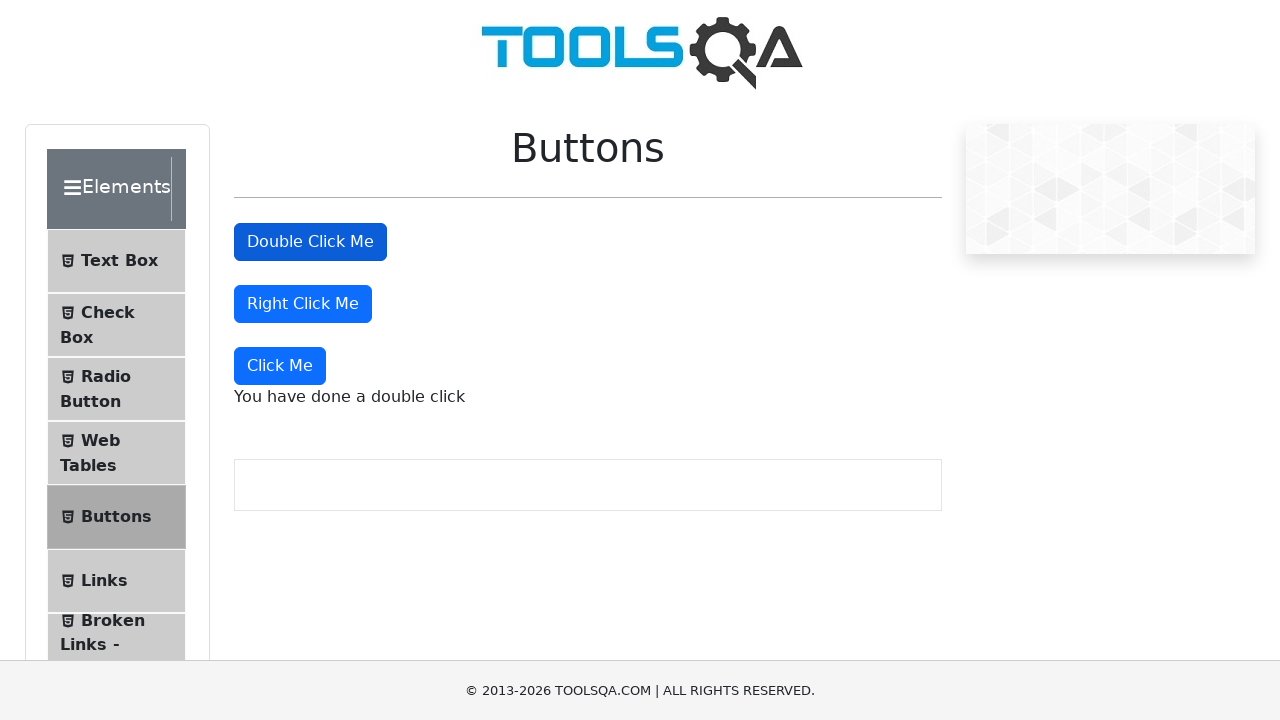

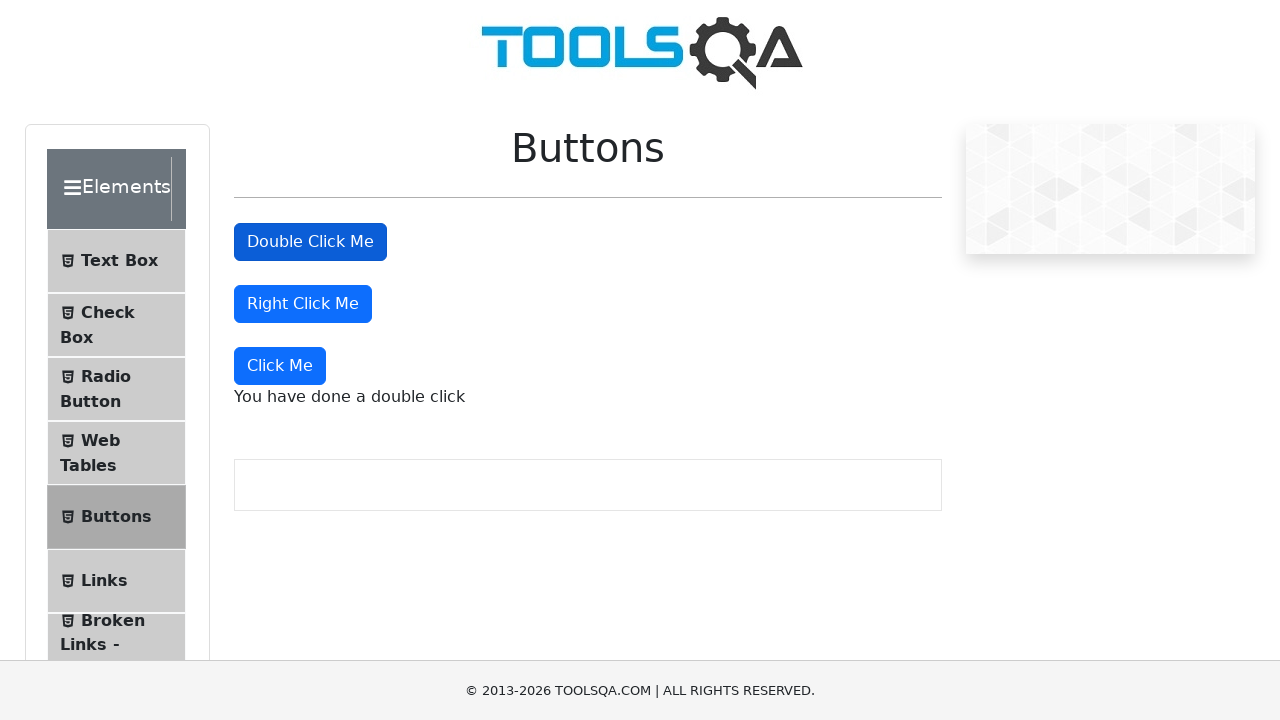